Tests dynamic element creation and deletion functionality by clicking "Add Element" button multiple times to create delete buttons

Starting URL: http://the-internet.herokuapp.com/add_remove_elements/

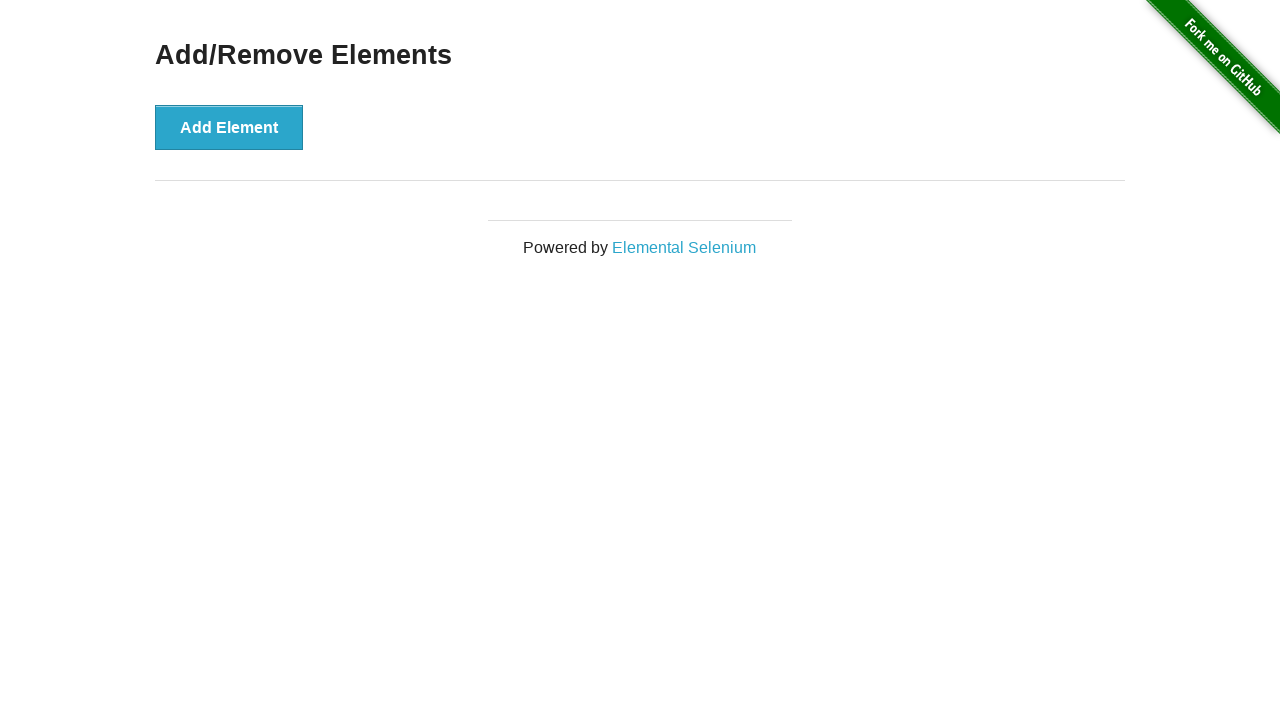

Waited for 'Add Element' button to be clickable
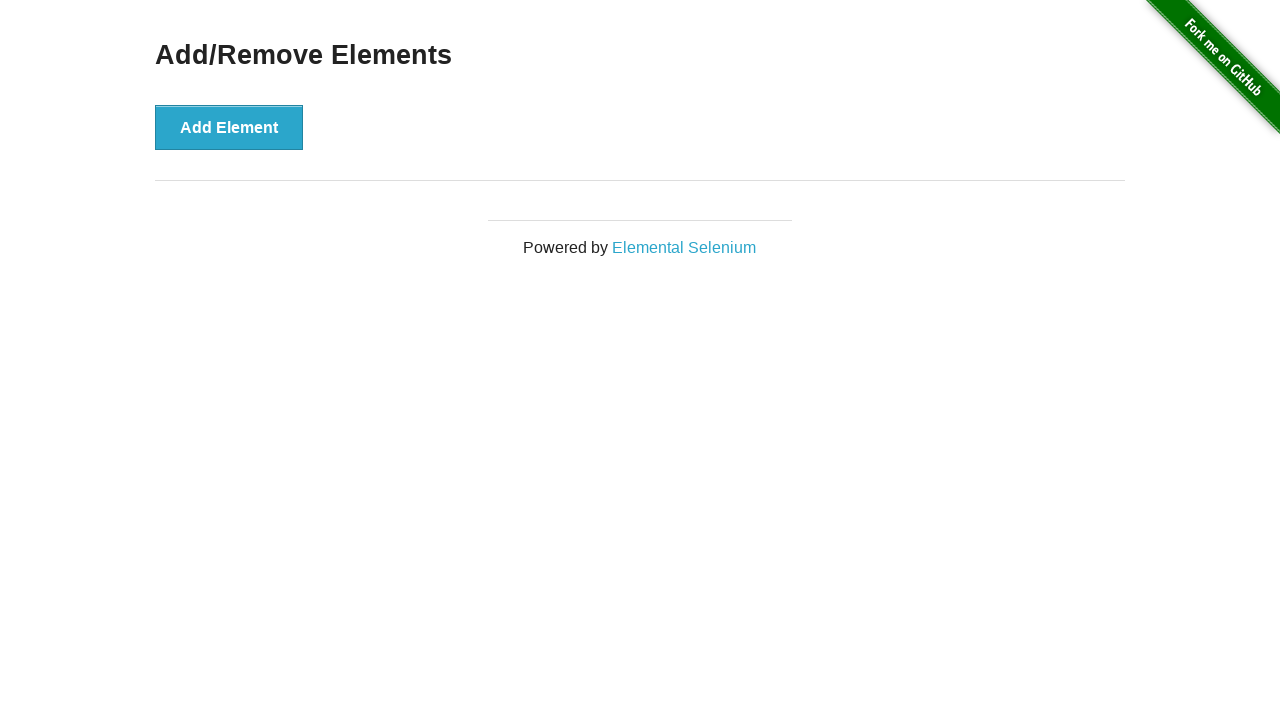

Clicked 'Add Element' button to create a delete button
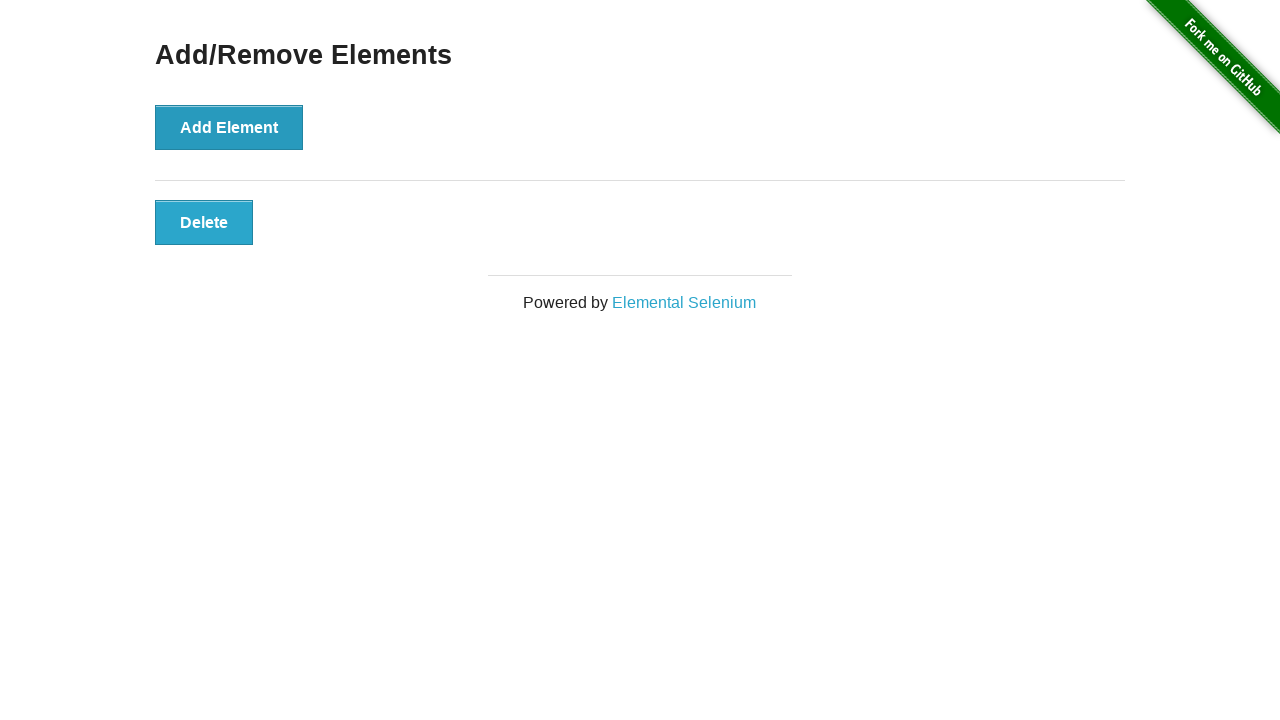

Clicked 'Add Element' button to create a delete button
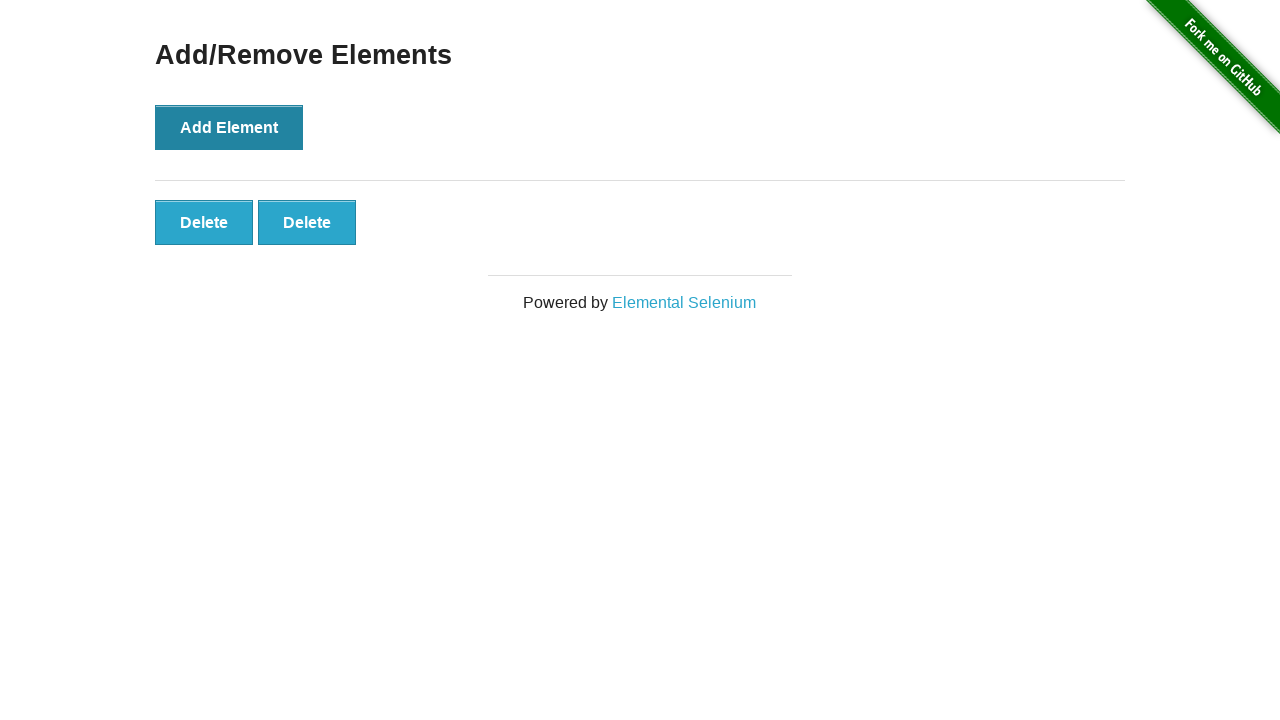

Clicked 'Add Element' button to create a delete button
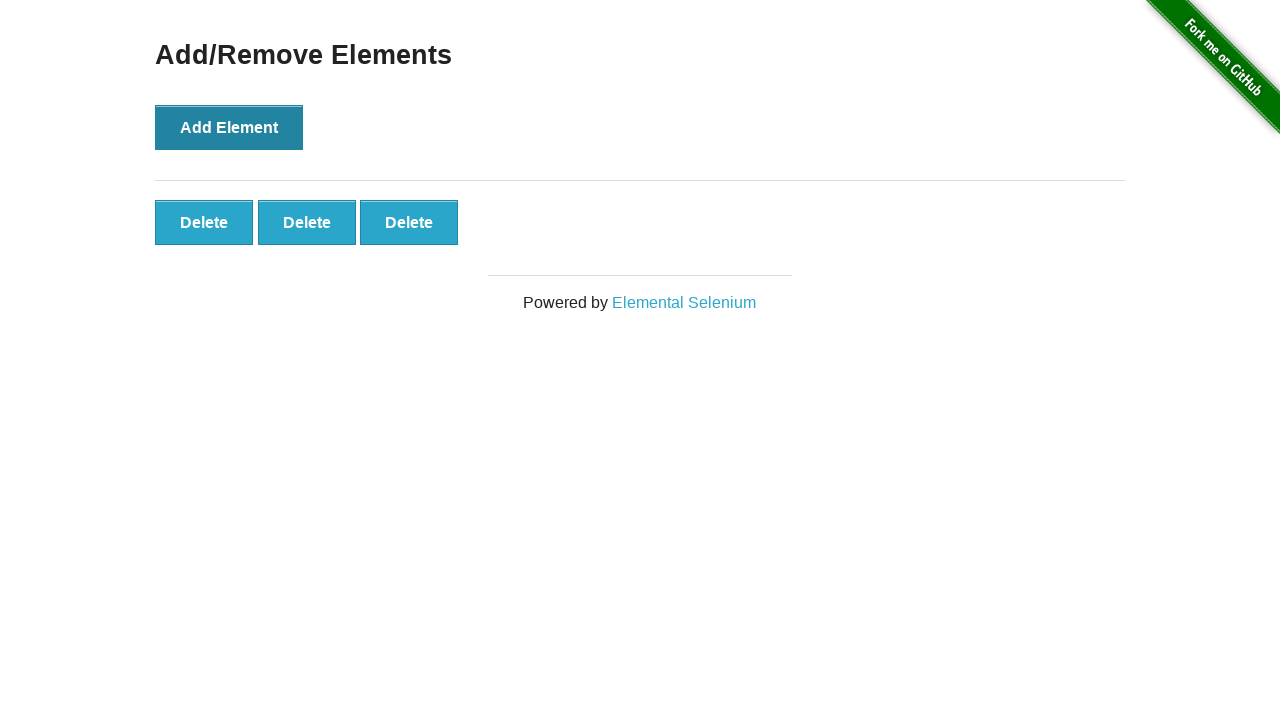

Clicked 'Add Element' button to create a delete button
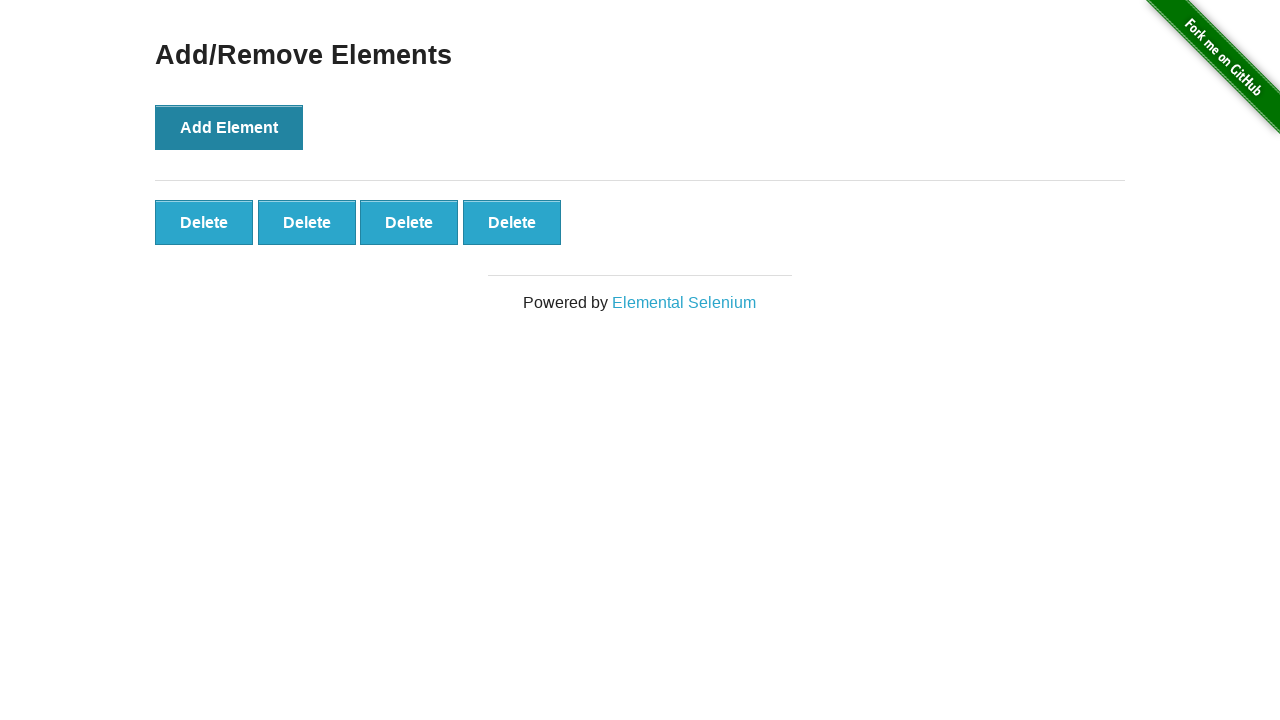

Clicked 'Add Element' button to create a delete button
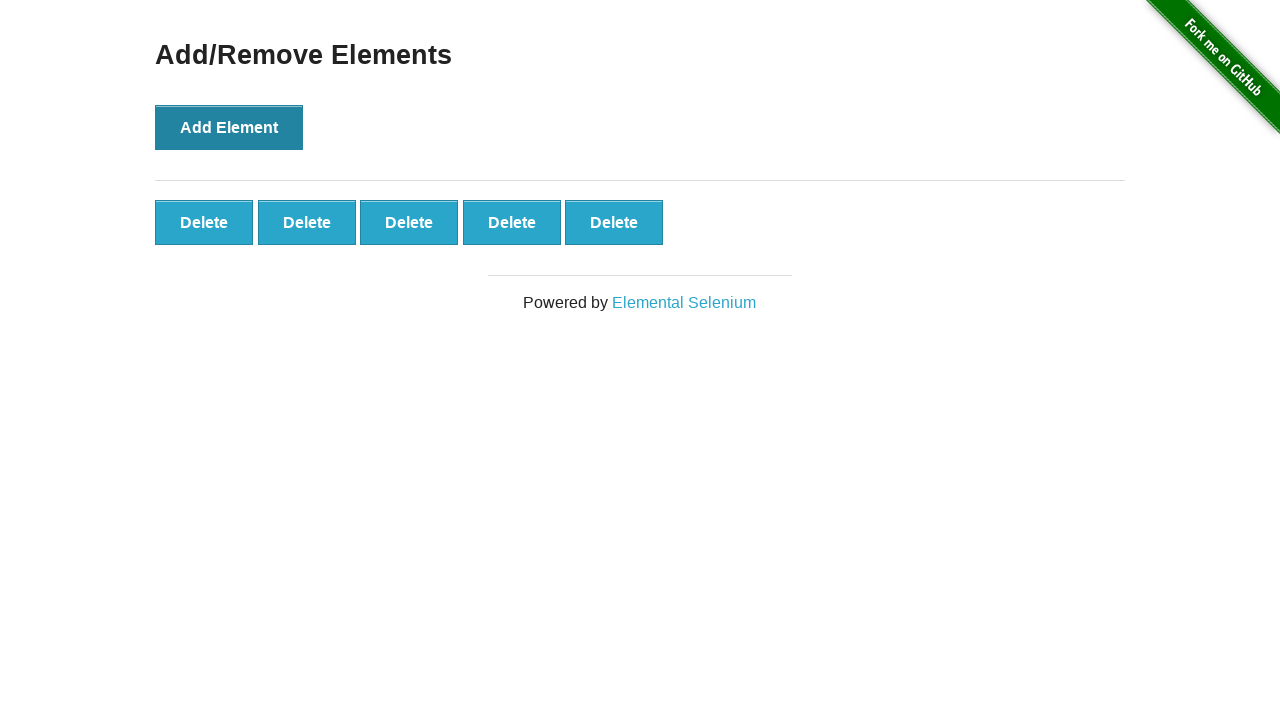

Waited for dynamically created delete buttons to appear
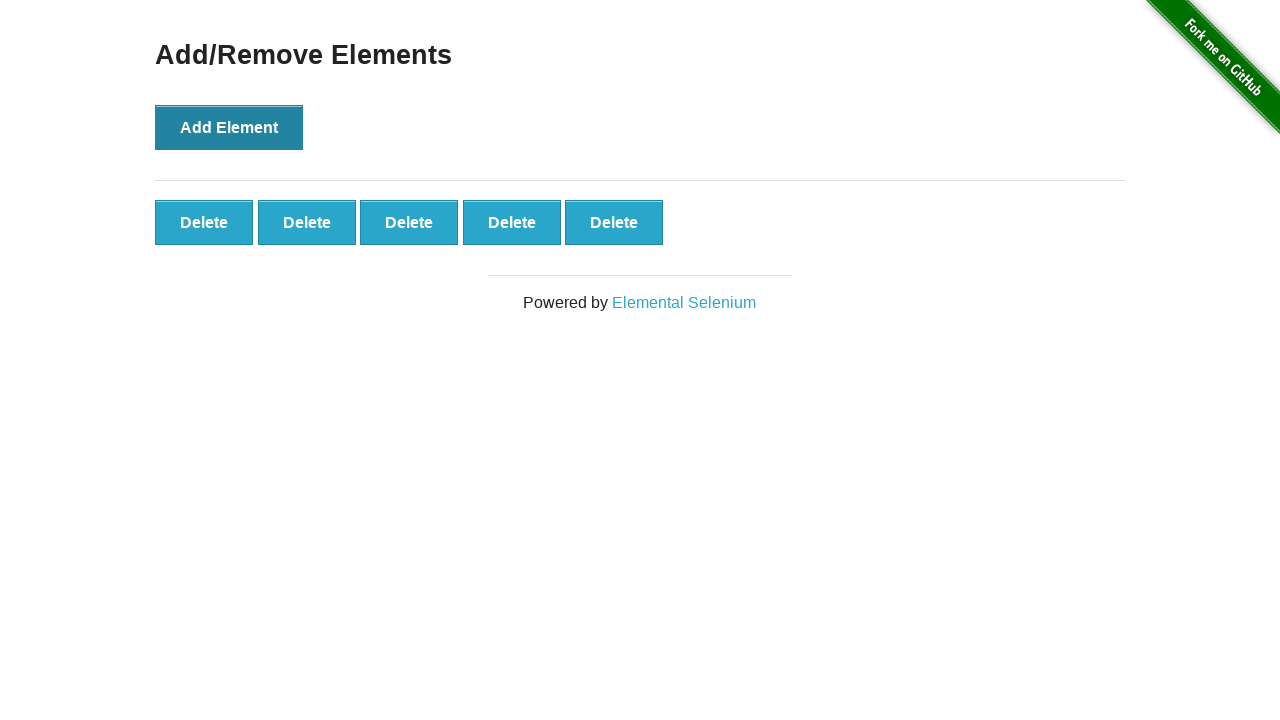

Verified 5 delete buttons are present
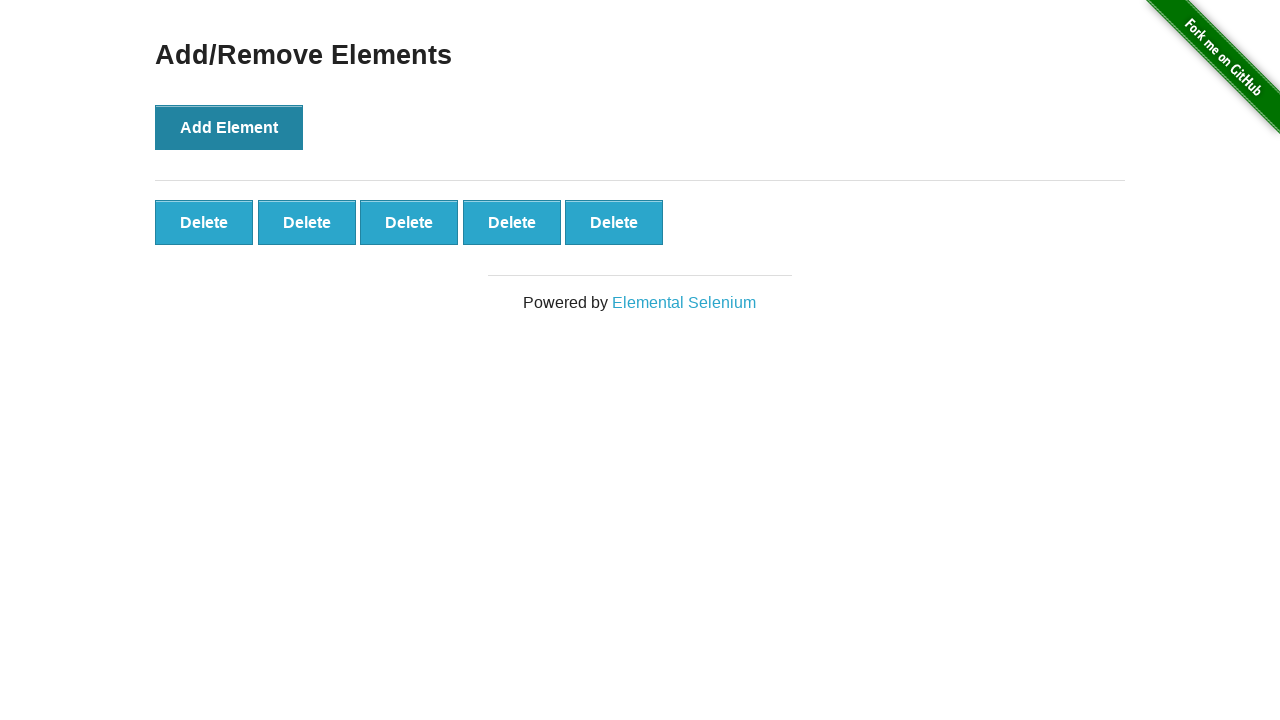

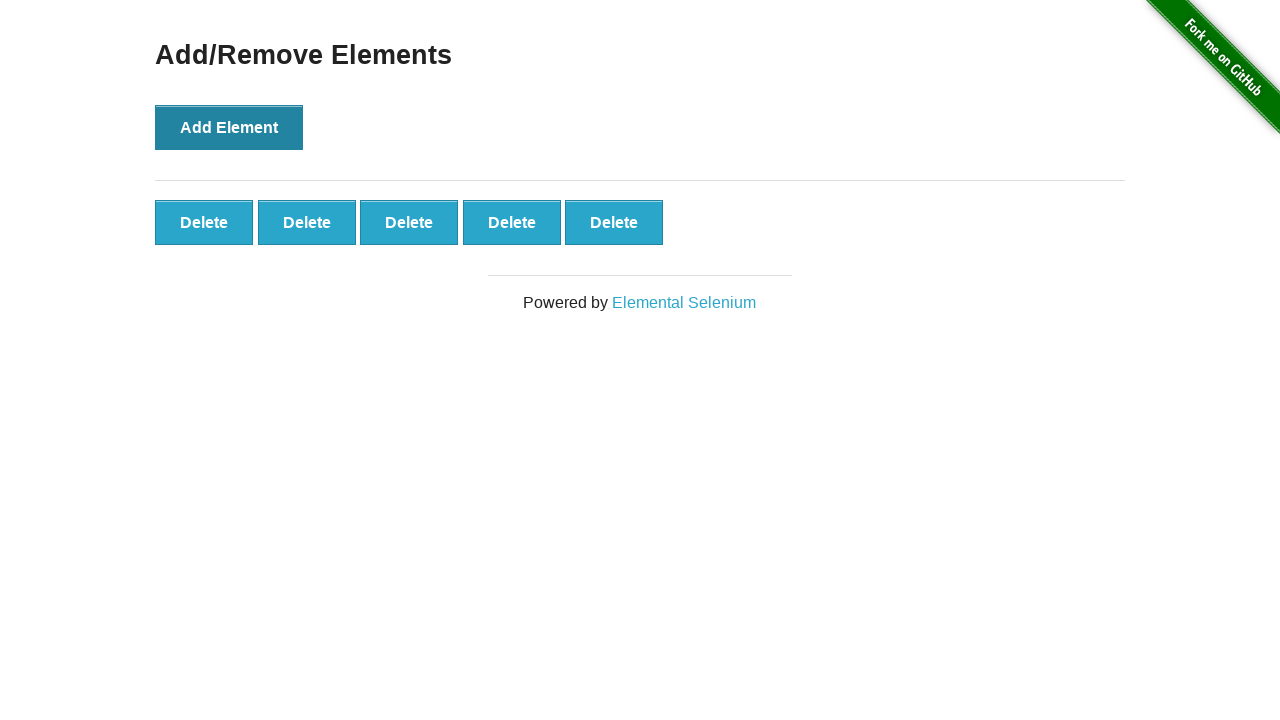